Navigates from the shop homepage to the Cable and Switching category page

Starting URL: https://solartechnology.com.ua/shop

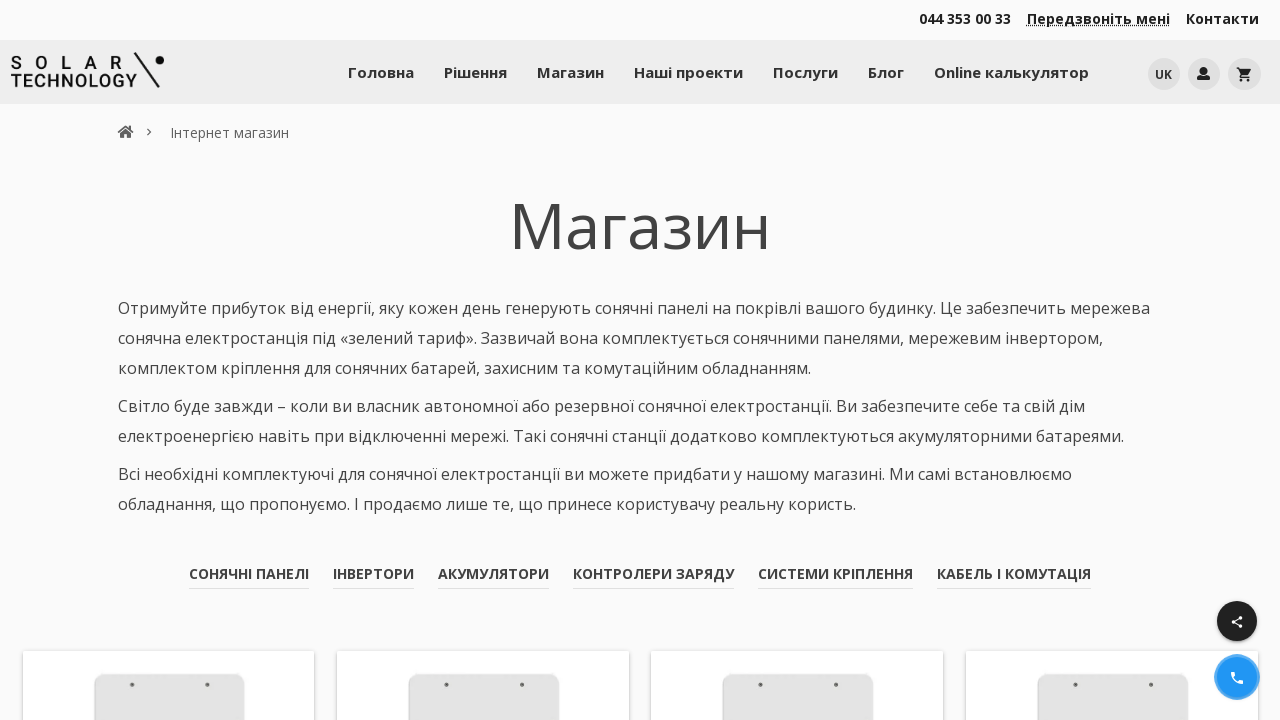

Cable and Switching category link appeared on shop homepage
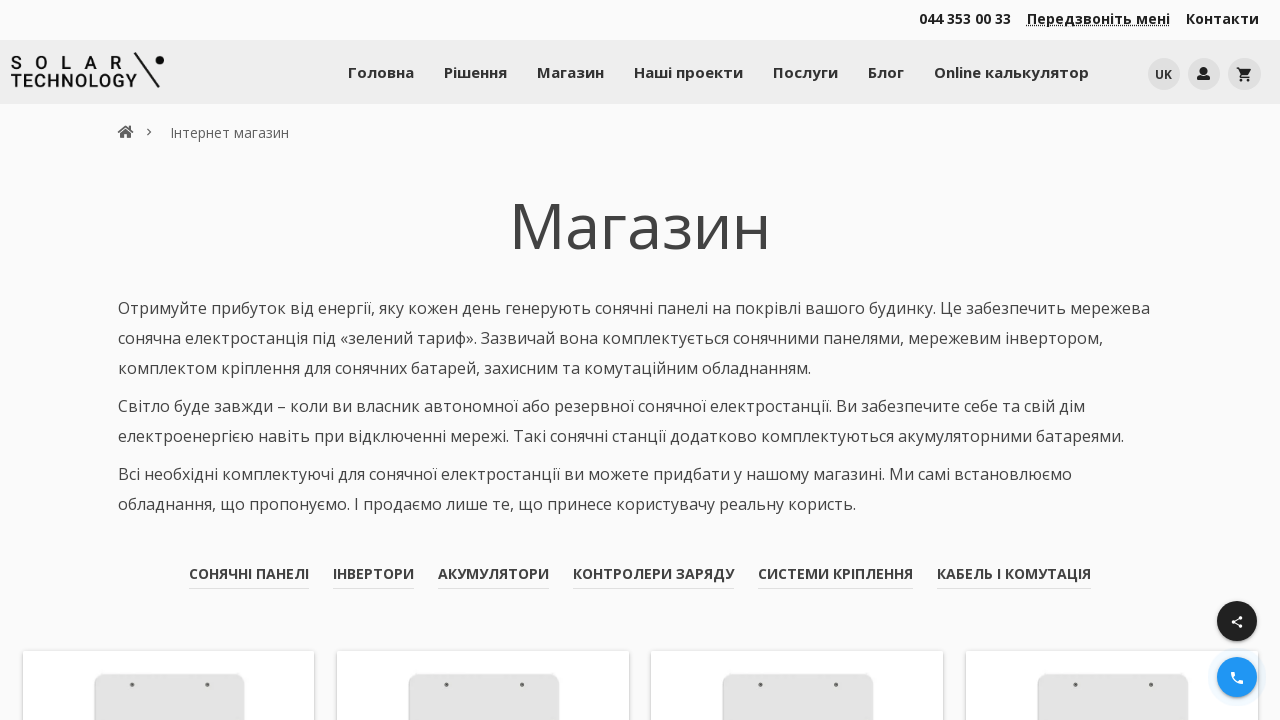

Clicked on Cable and Switching category link at (1014, 573) on xpath=//*[@class='list-inline']//a[contains(@href, '/shop/solar-cable')]
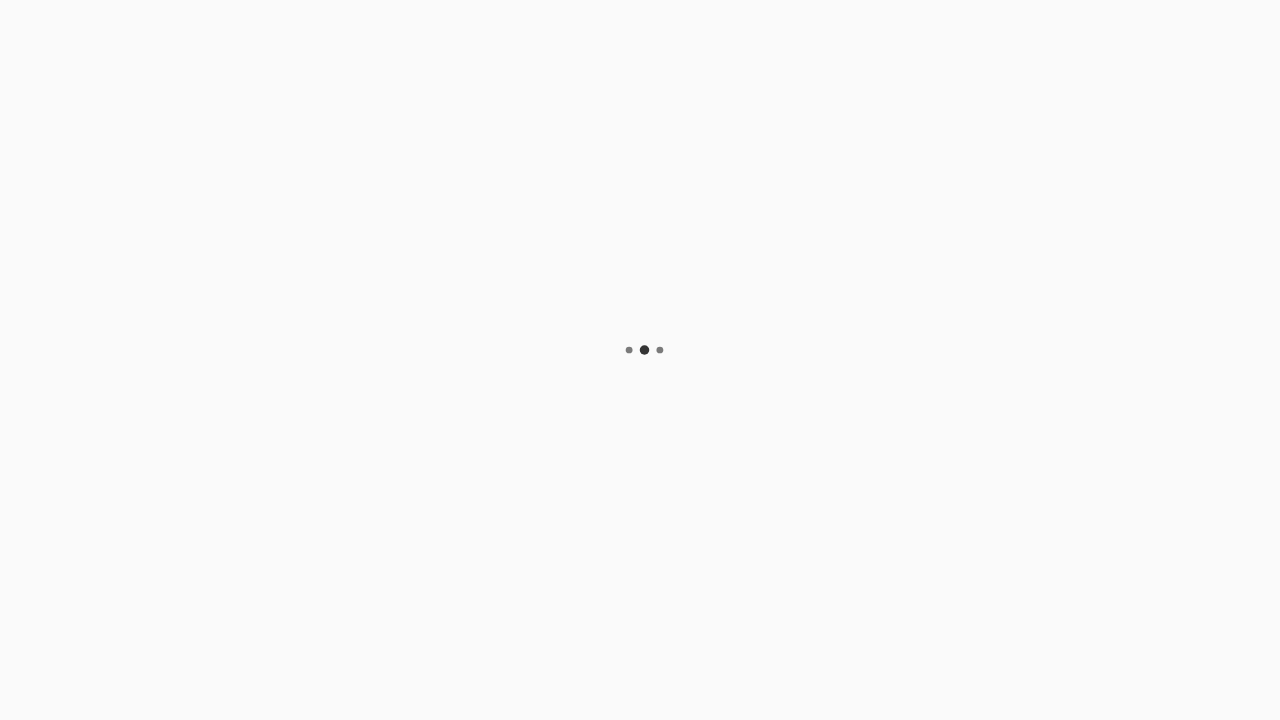

Cable and Switching category page fully loaded
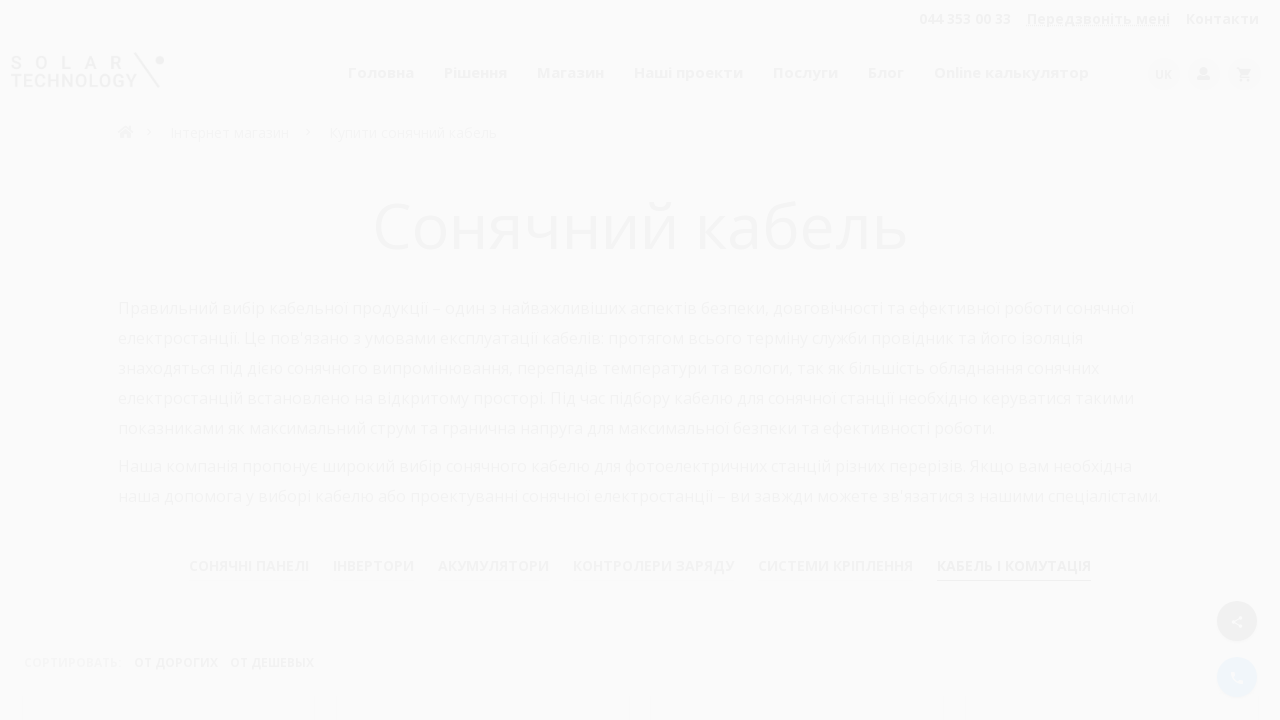

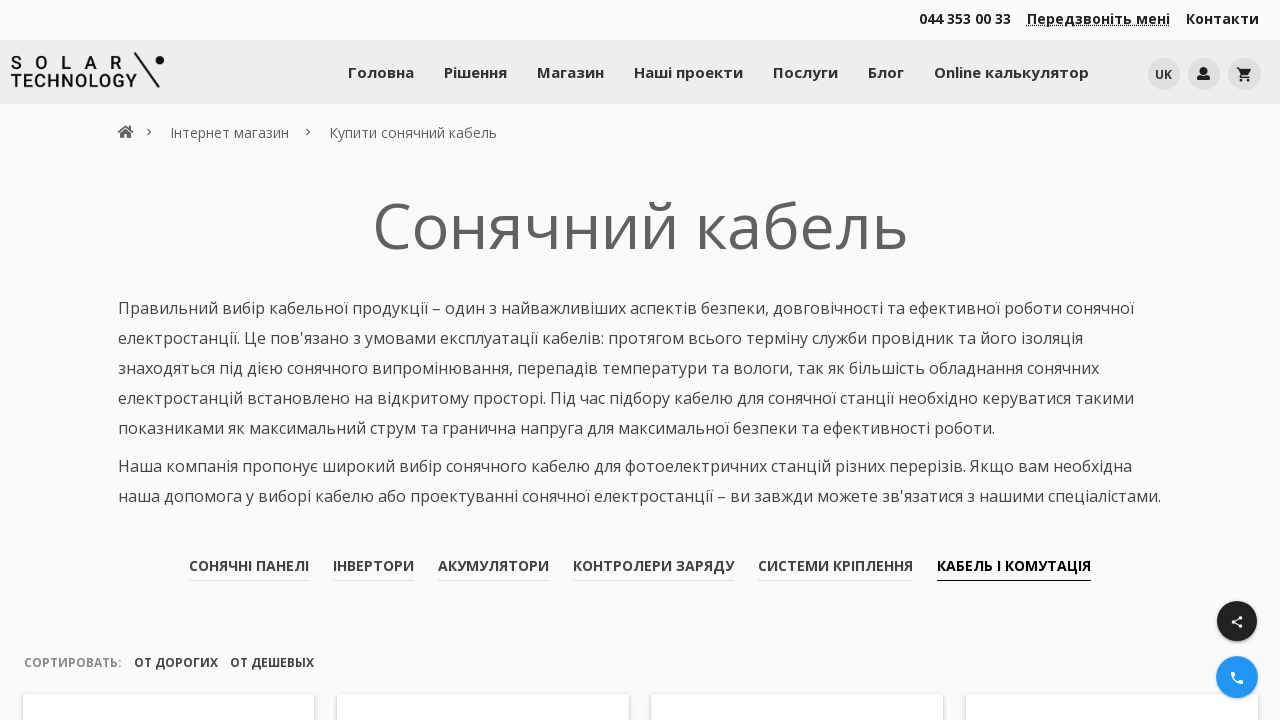